Tests adding items to a shopping cart by adding Funny Cow twice and Fluffy Bunny once, then navigating to the cart to verify the items are present with correct quantities.

Starting URL: https://jupiter.cloud.planittesting.com/#/

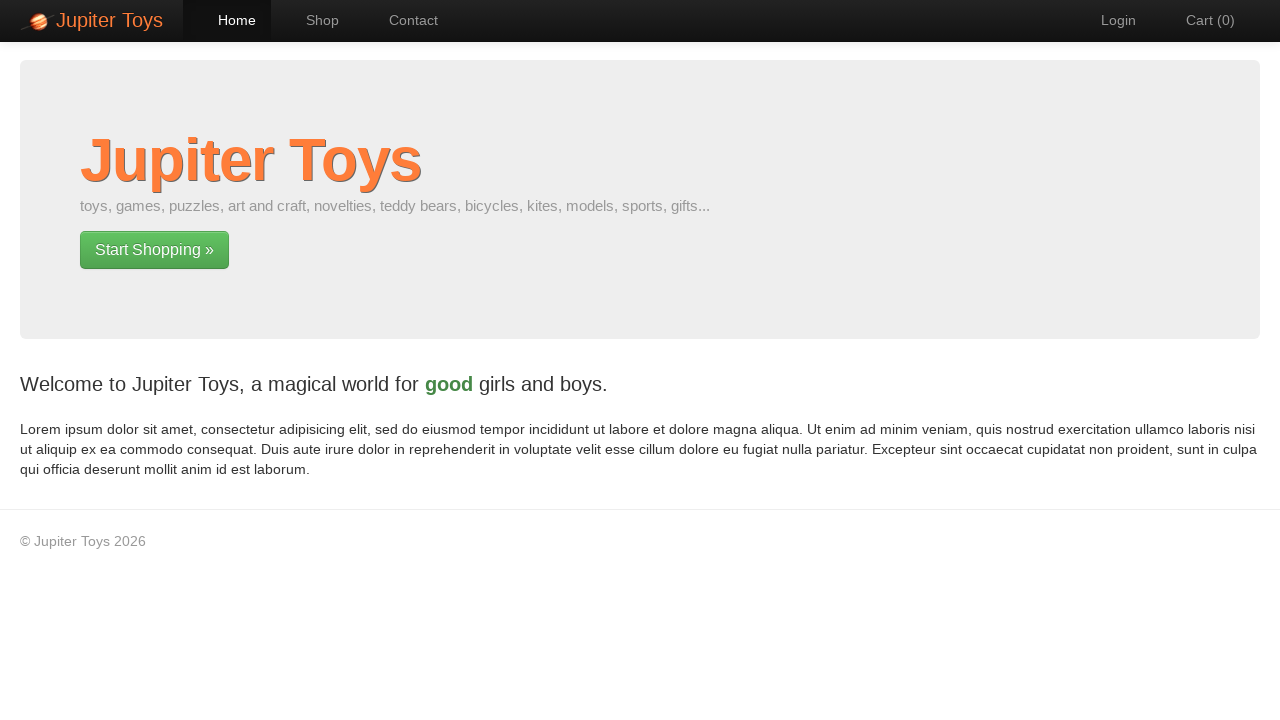

Clicked Shop navigation menu at (312, 20) on #nav-shop
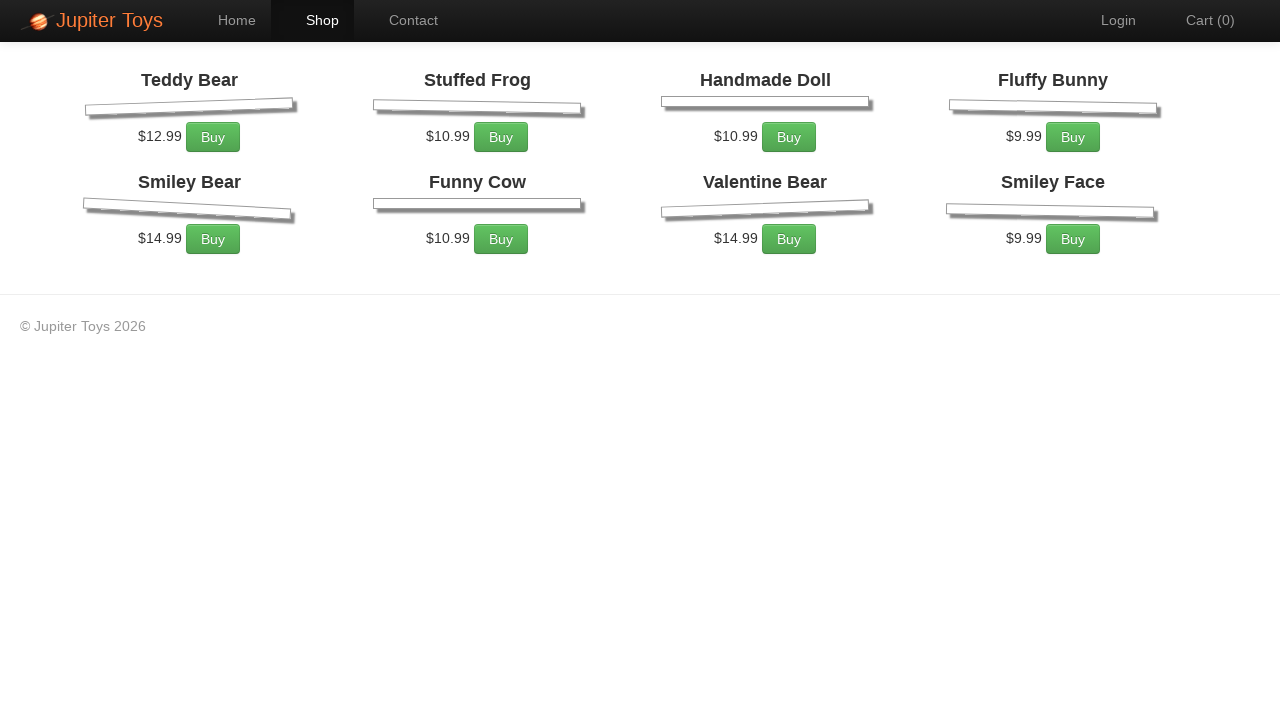

Added Funny Cow to cart (iteration 1) at (501, 504) on xpath=//li[6]/div[1]/p[1]/a[1]
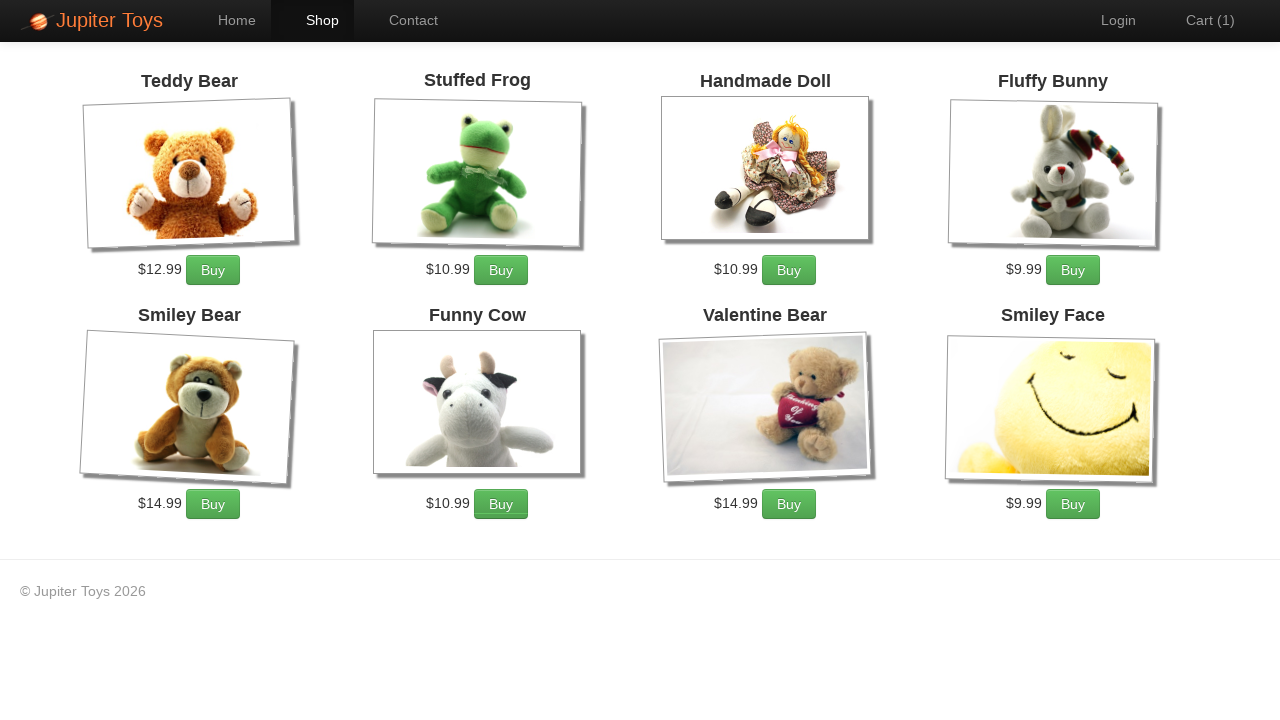

Added Funny Cow to cart (iteration 2) at (501, 504) on xpath=//li[6]/div[1]/p[1]/a[1]
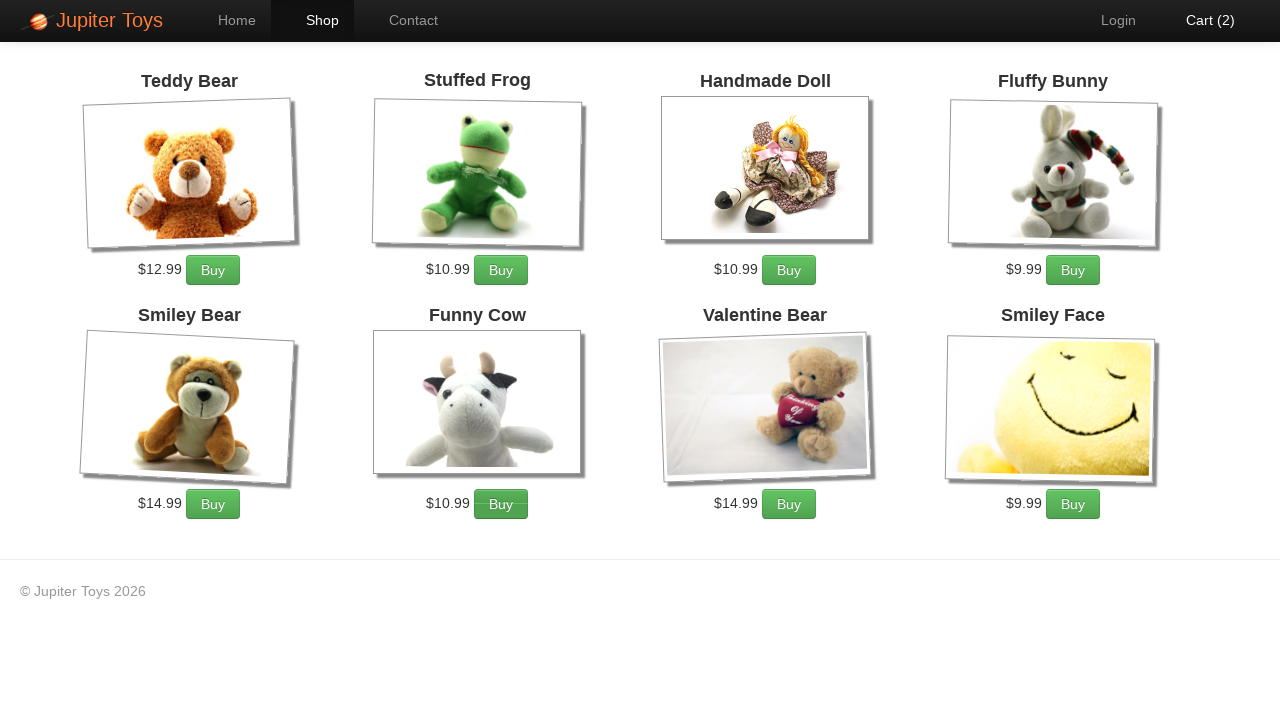

Added Fluffy Bunny to cart at (1073, 270) on xpath=//li[4]/div[1]/p[1]/a[1]
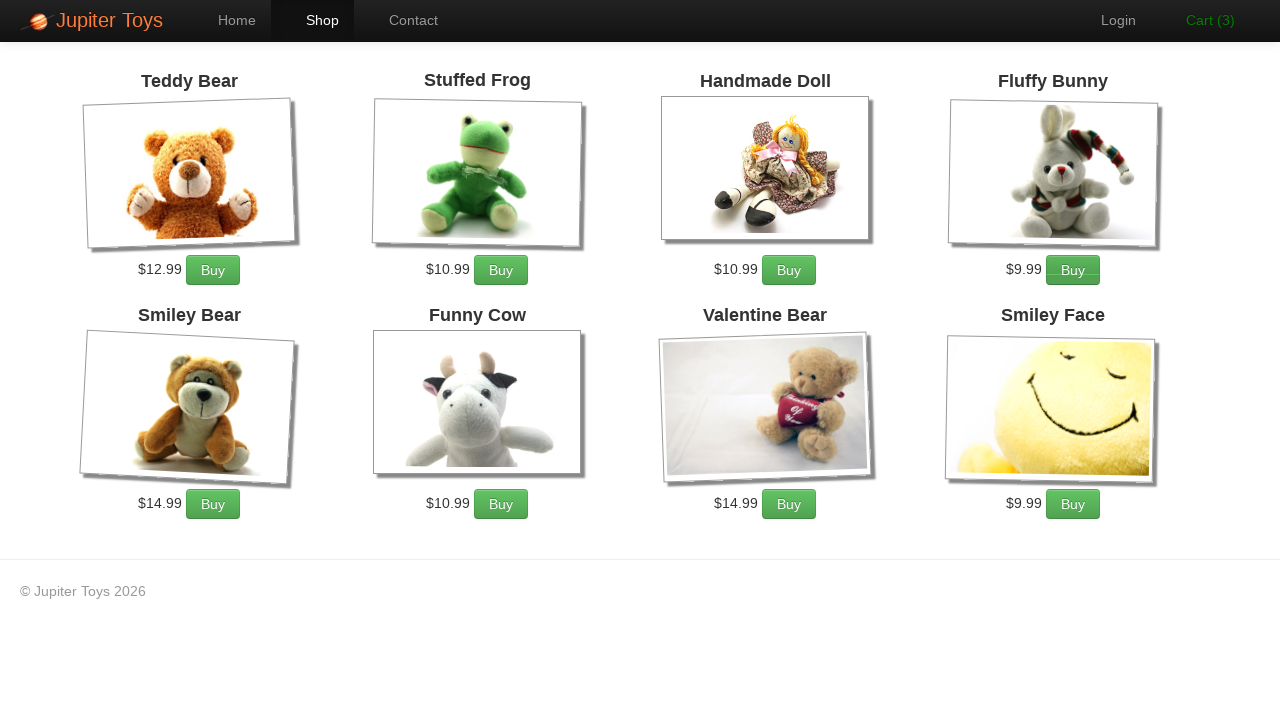

Clicked Cart menu to navigate to cart at (1200, 20) on xpath=//a[contains(text(),"Cart")]
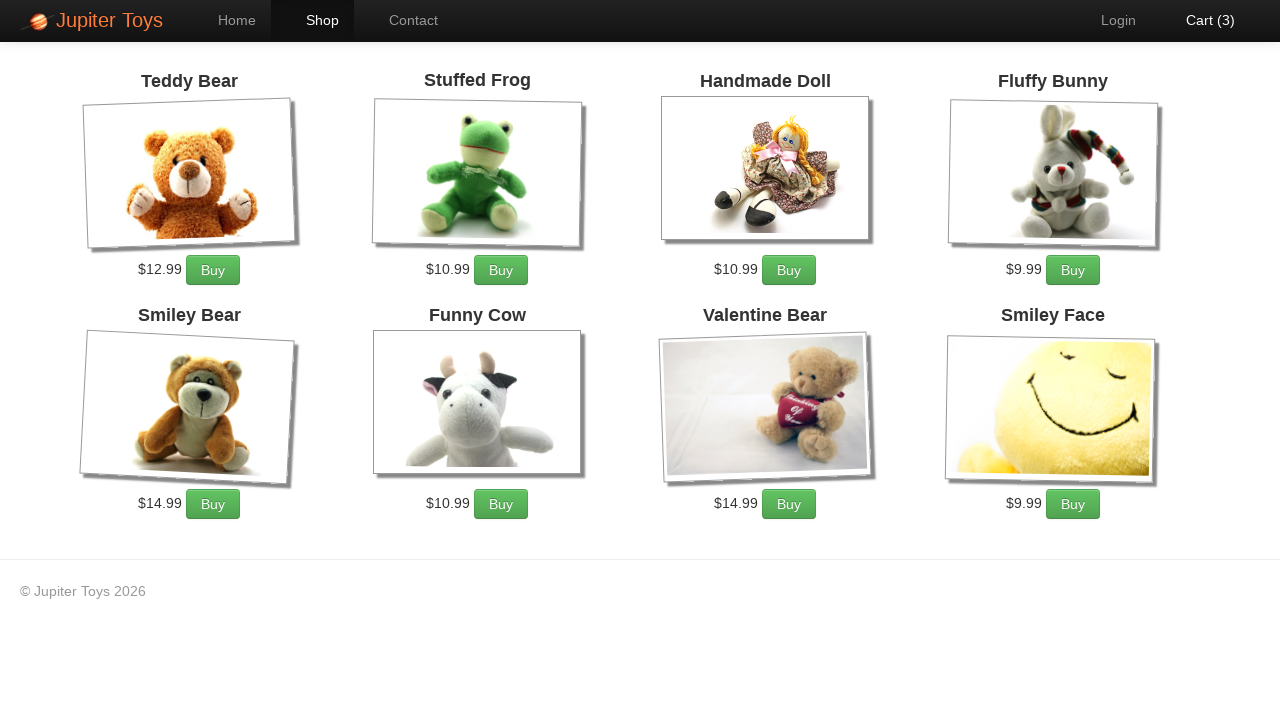

Verified Funny Cow is visible in cart
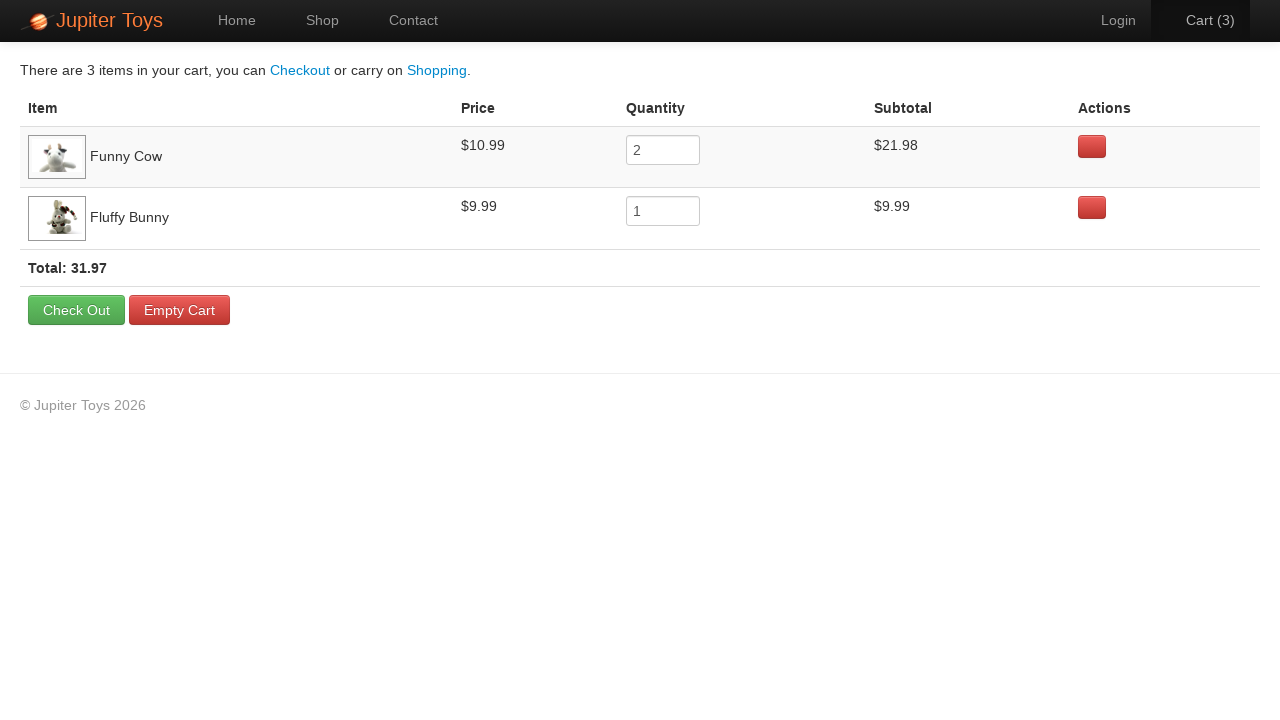

Verified Fluffy Bunny is visible in cart
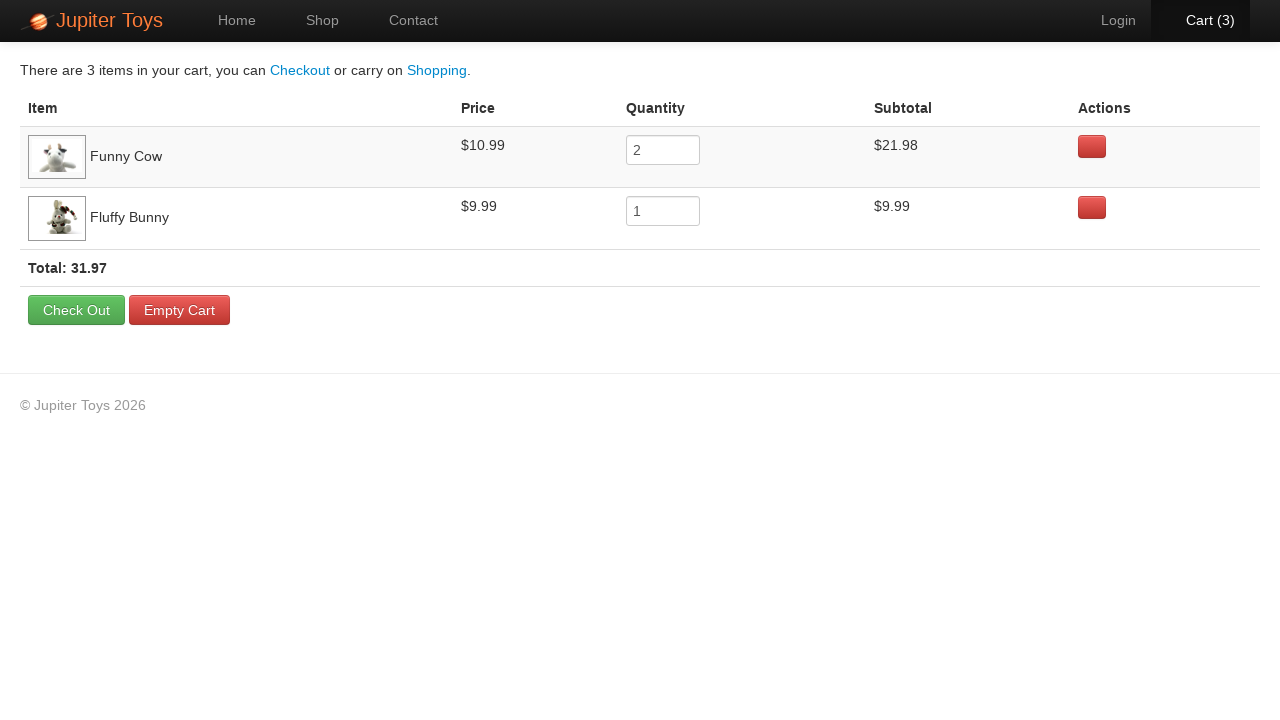

Retrieved Funny Cow quantity attribute (expected value: 2)
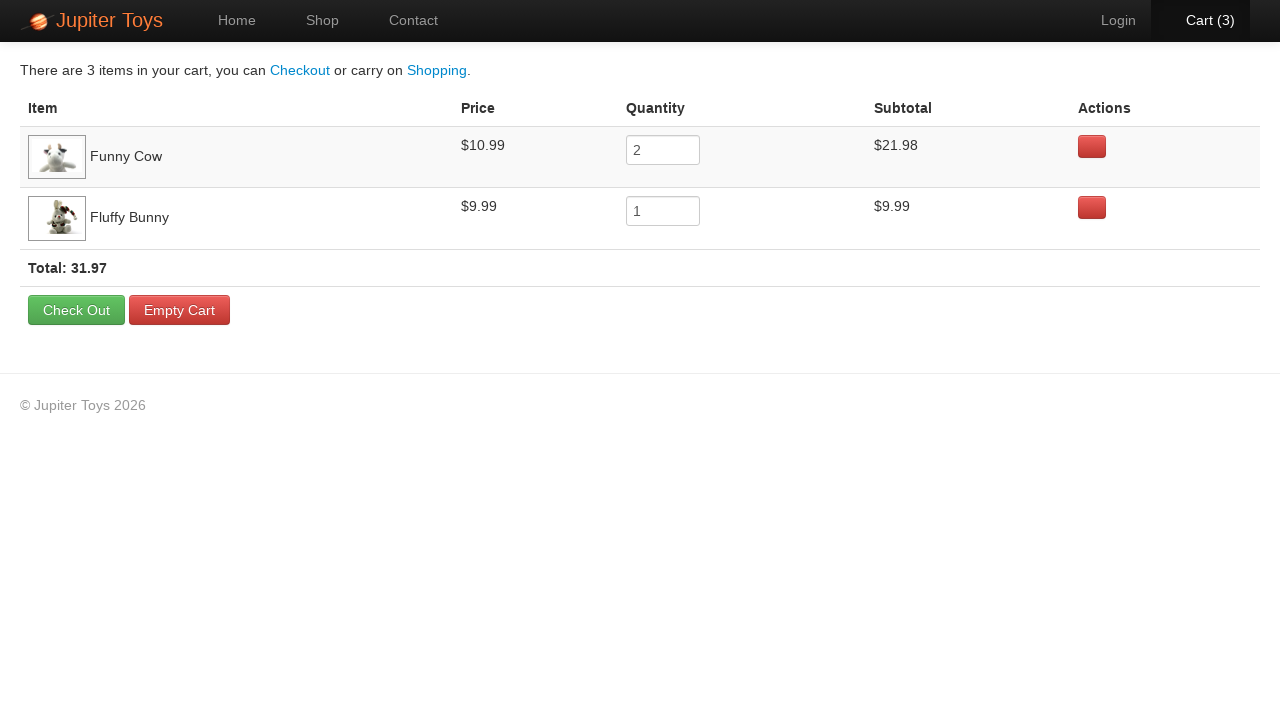

Retrieved Fluffy Bunny quantity attribute (expected value: 1)
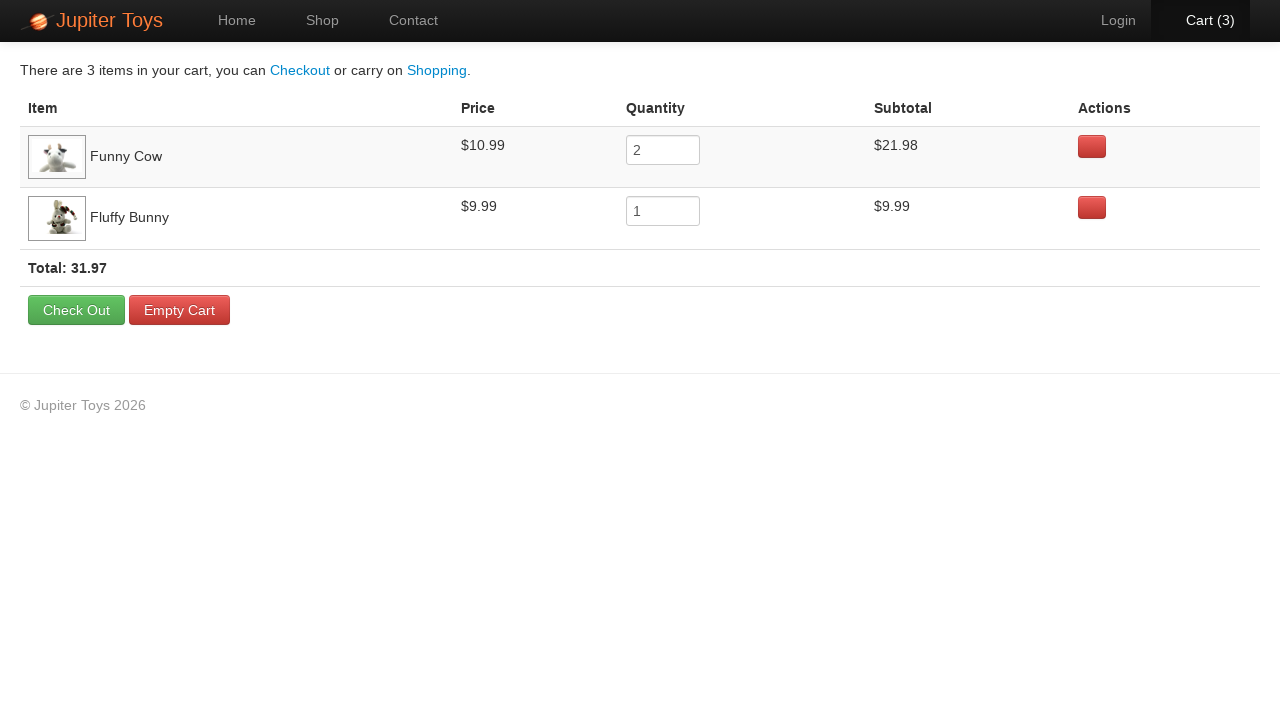

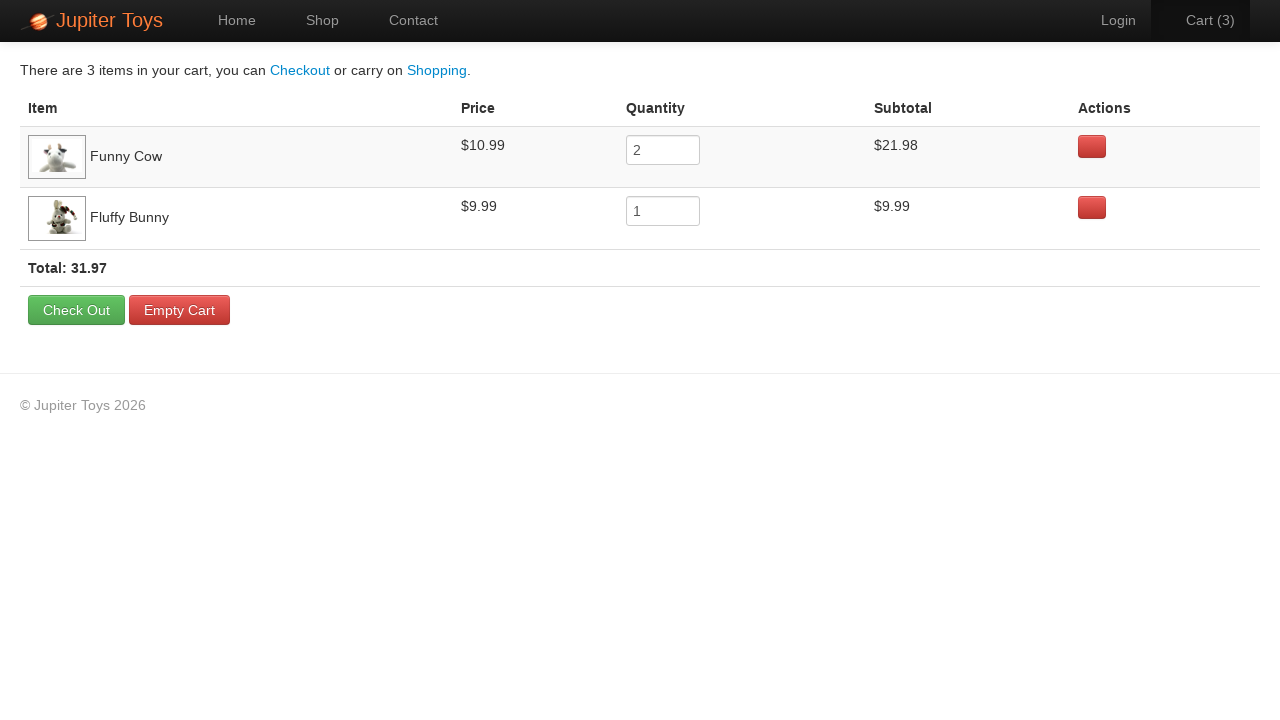